Tests drag and drop functionality using click and hold, move to element, and release actions

Starting URL: https://jqueryui.com/droppable

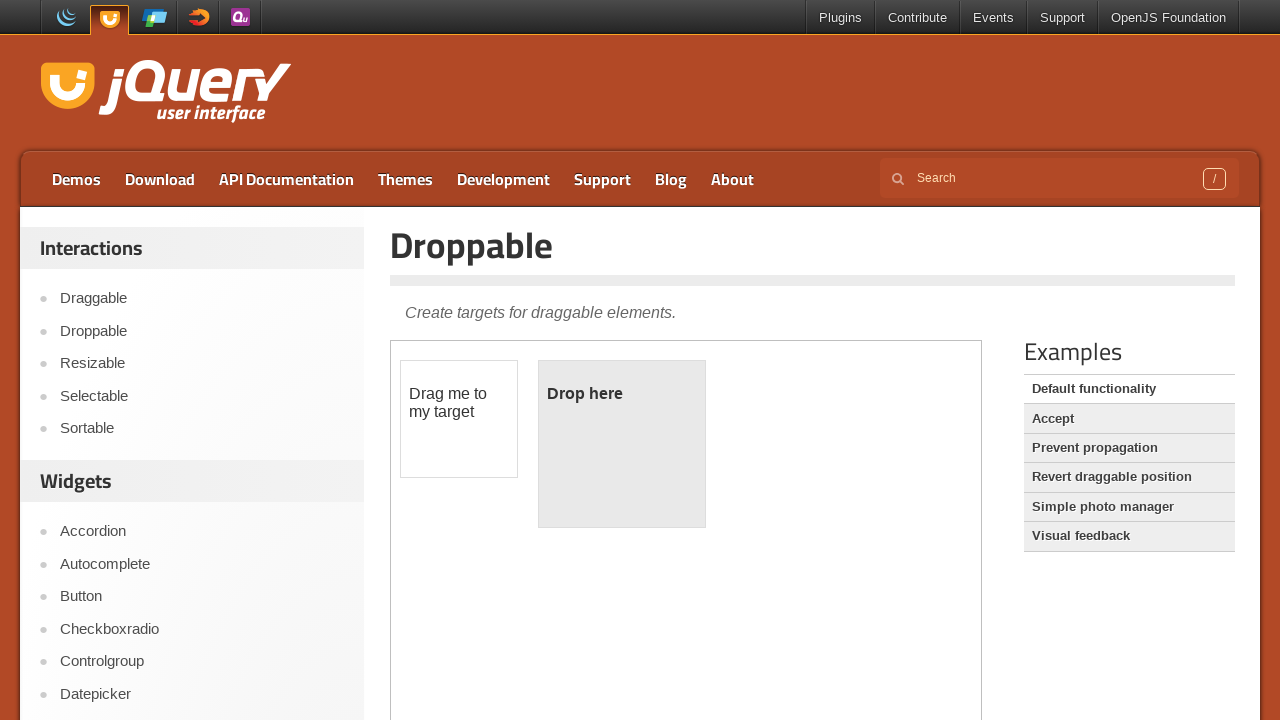

Located iframe containing drag and drop elements
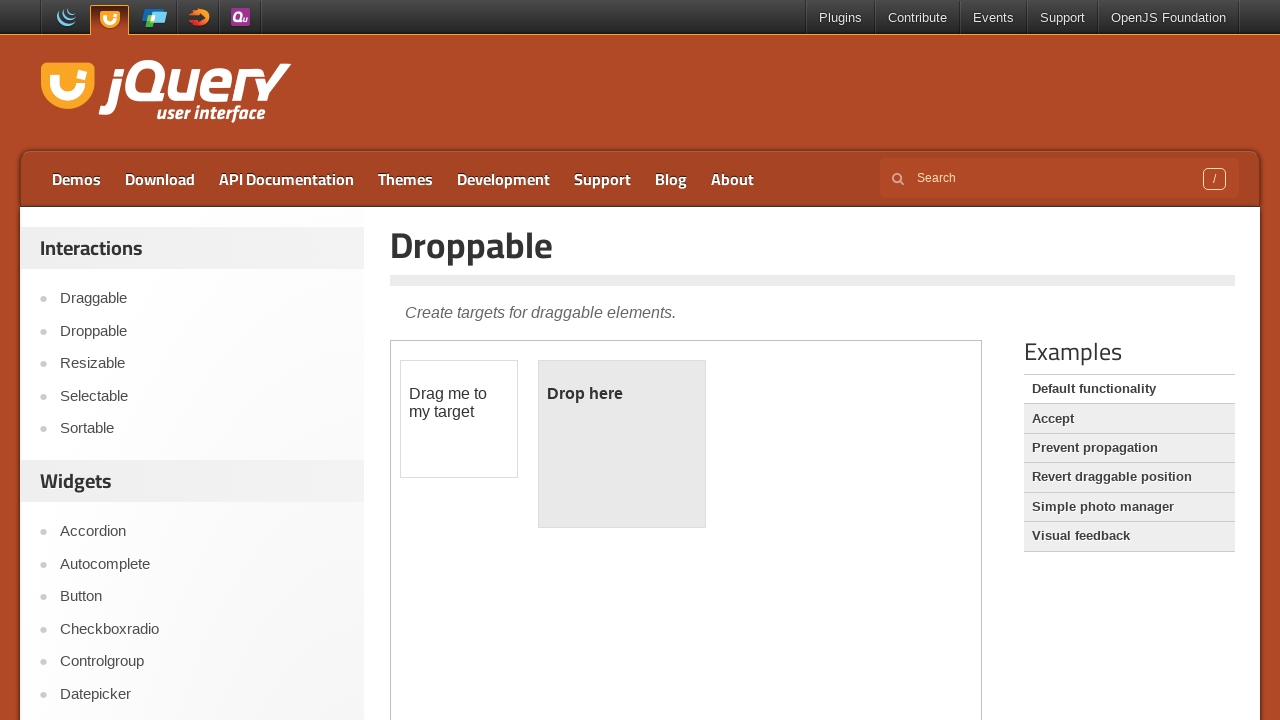

Located draggable element with ID 'draggable'
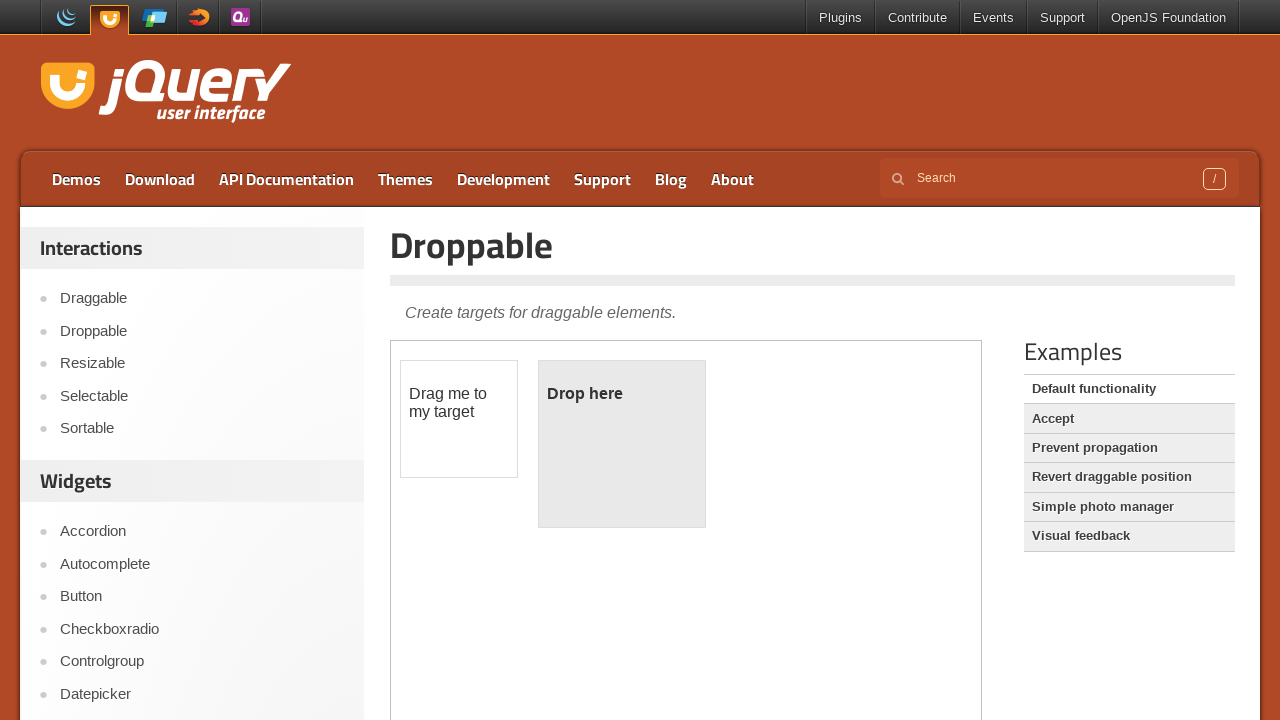

Located droppable element with ID 'droppable'
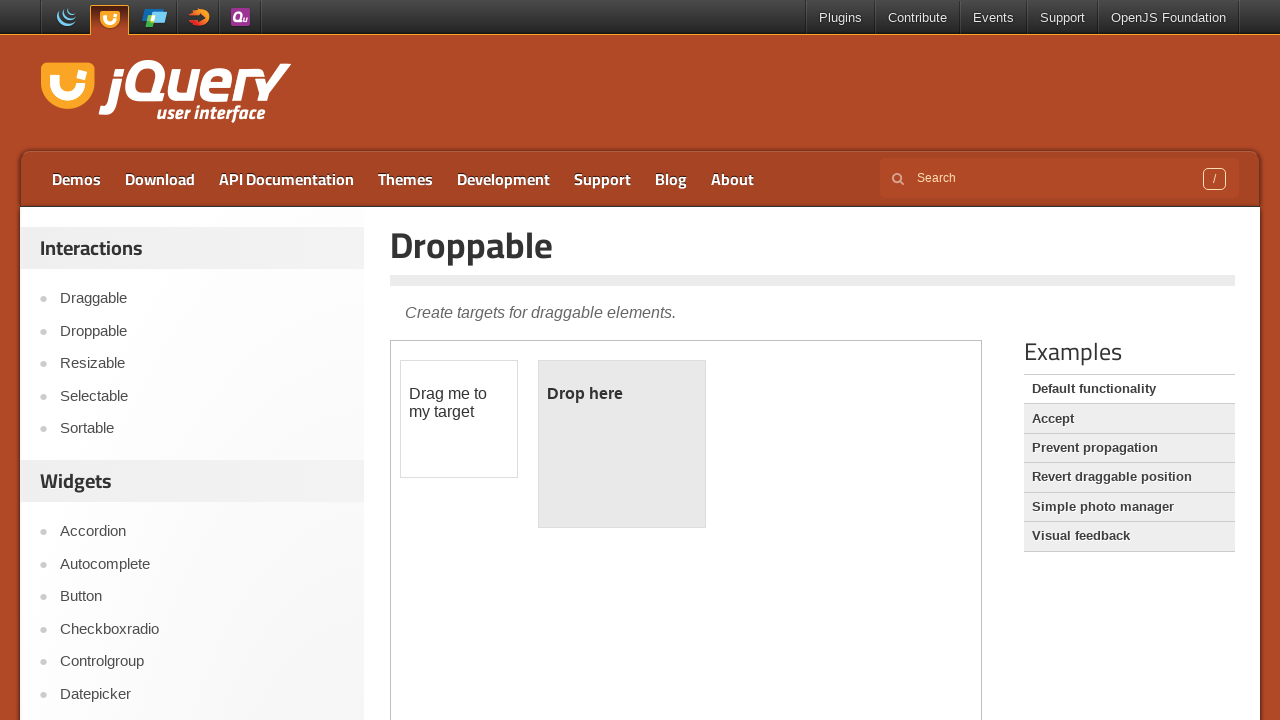

Retrieved bounding box of draggable element
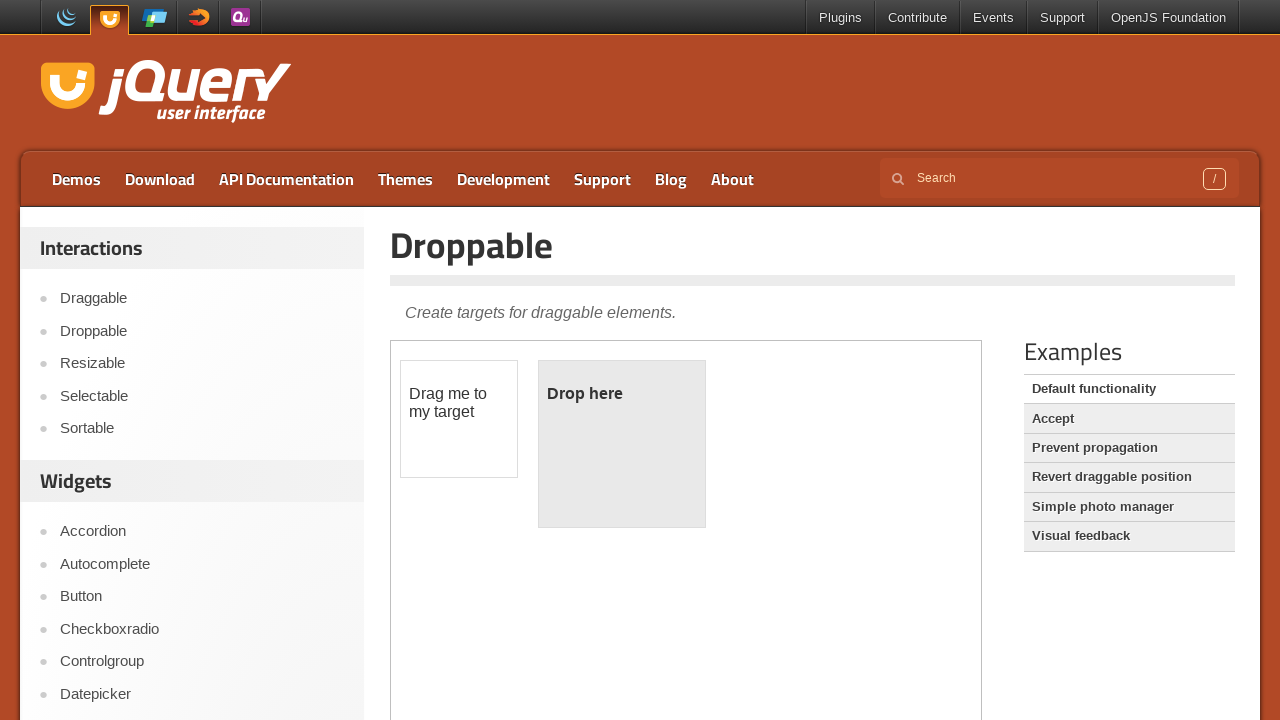

Retrieved bounding box of droppable element
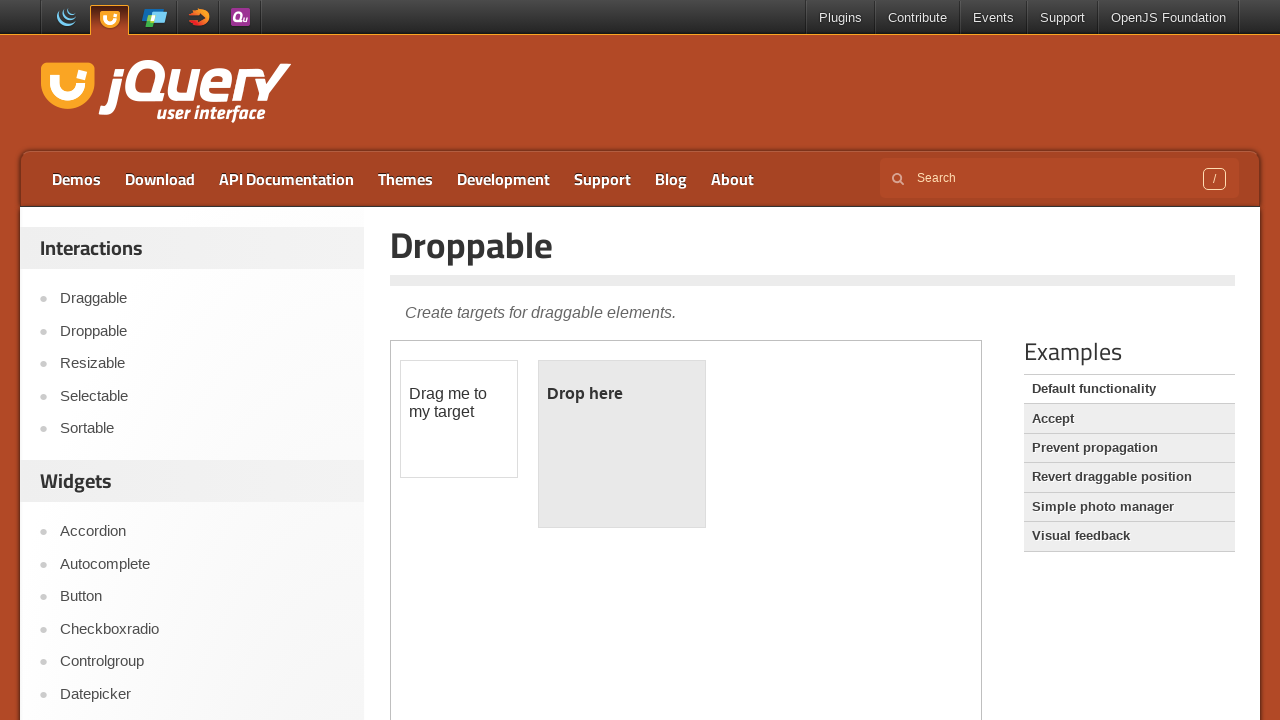

Moved mouse to center of draggable element at (459, 419)
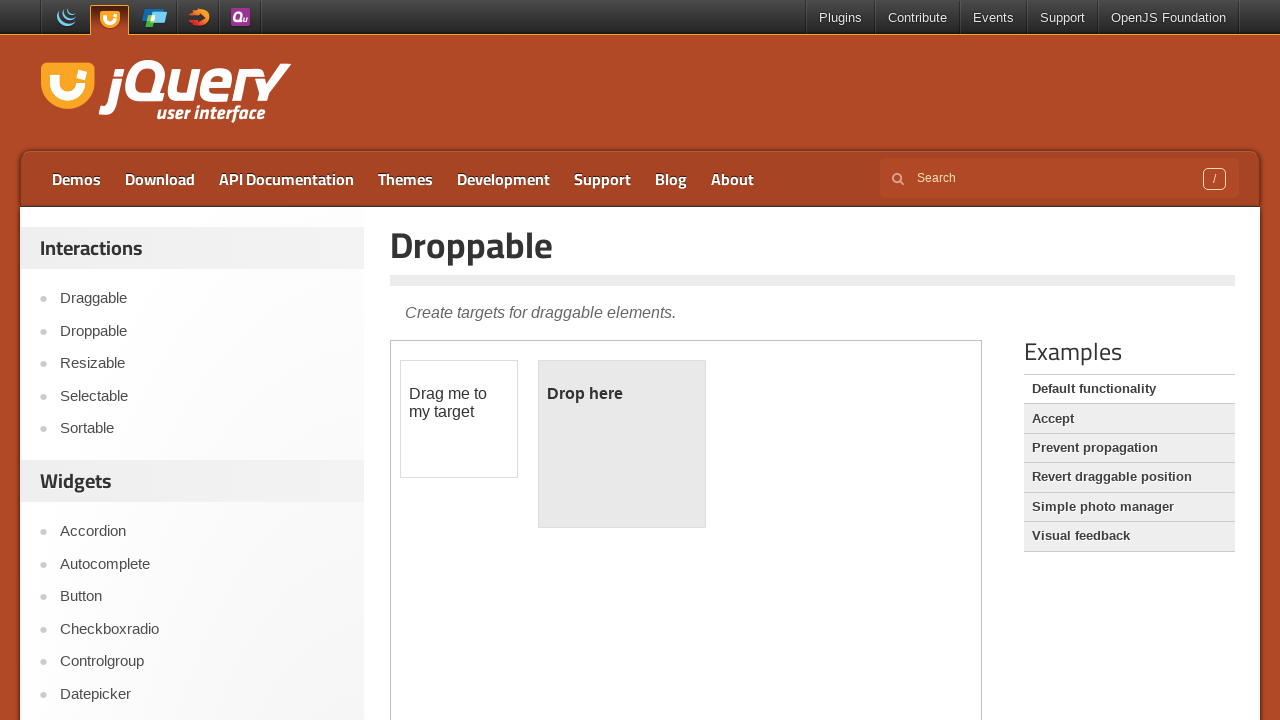

Pressed mouse button down to start drag at (459, 419)
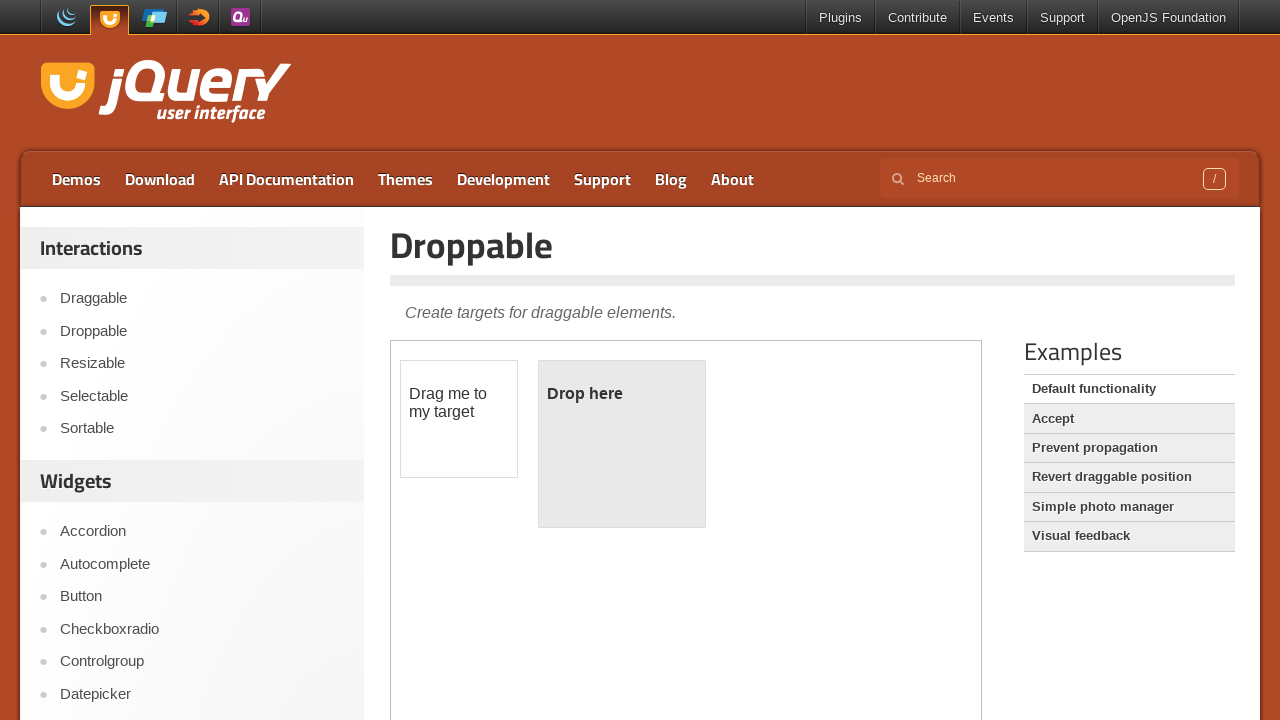

Moved mouse to center of droppable element at (622, 444)
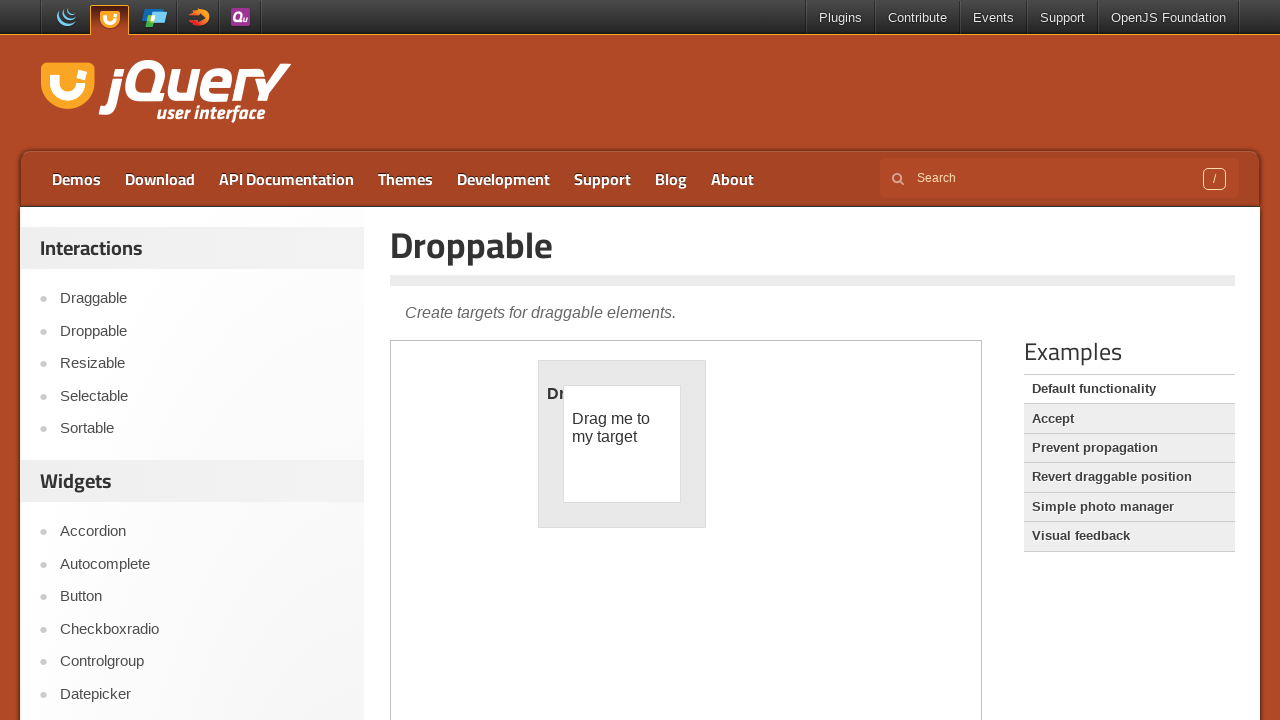

Released mouse button to complete drag and drop at (622, 444)
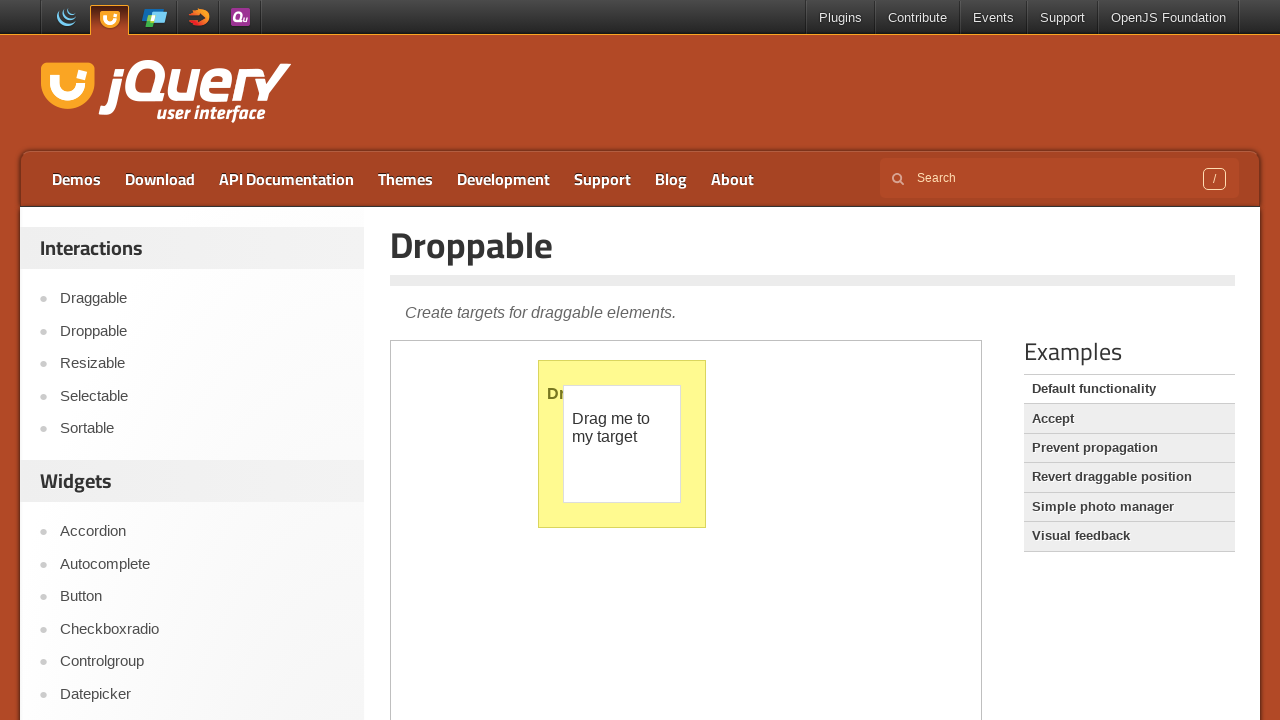

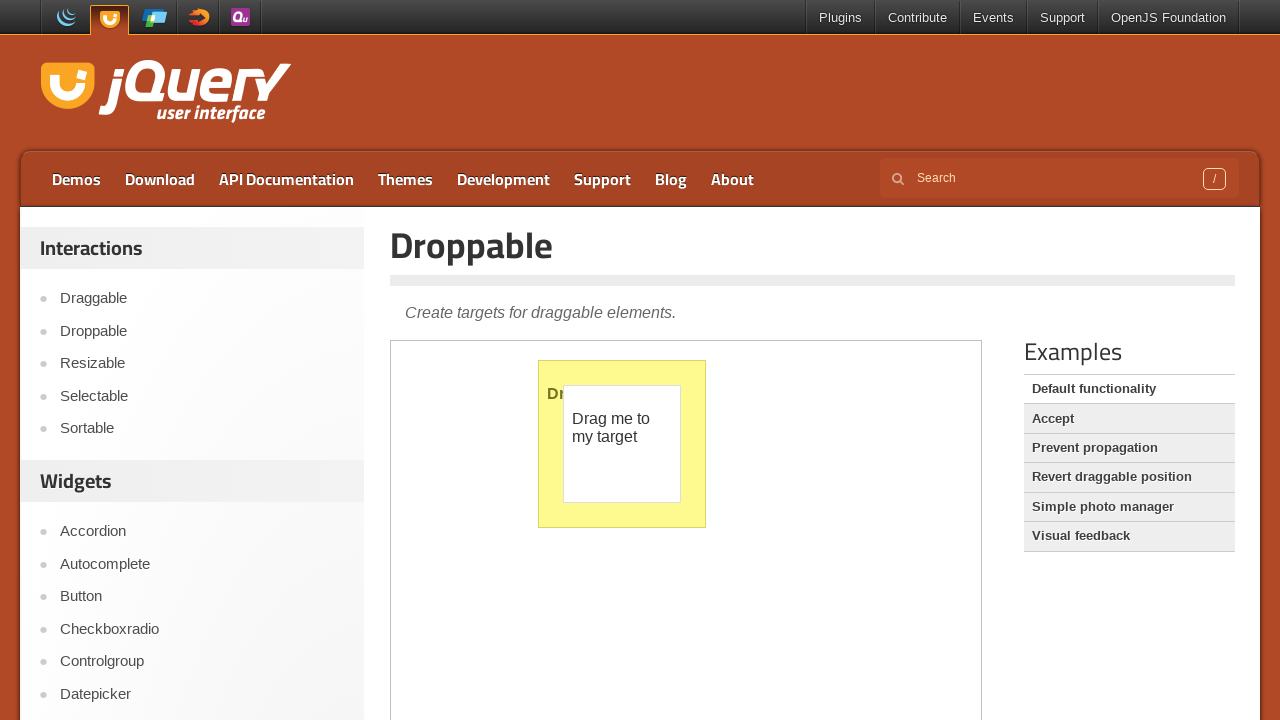